Tests dropdown selection functionality by selecting different options from multiple select elements

Starting URL: http://sahitest.com/demo/selectTest.htm

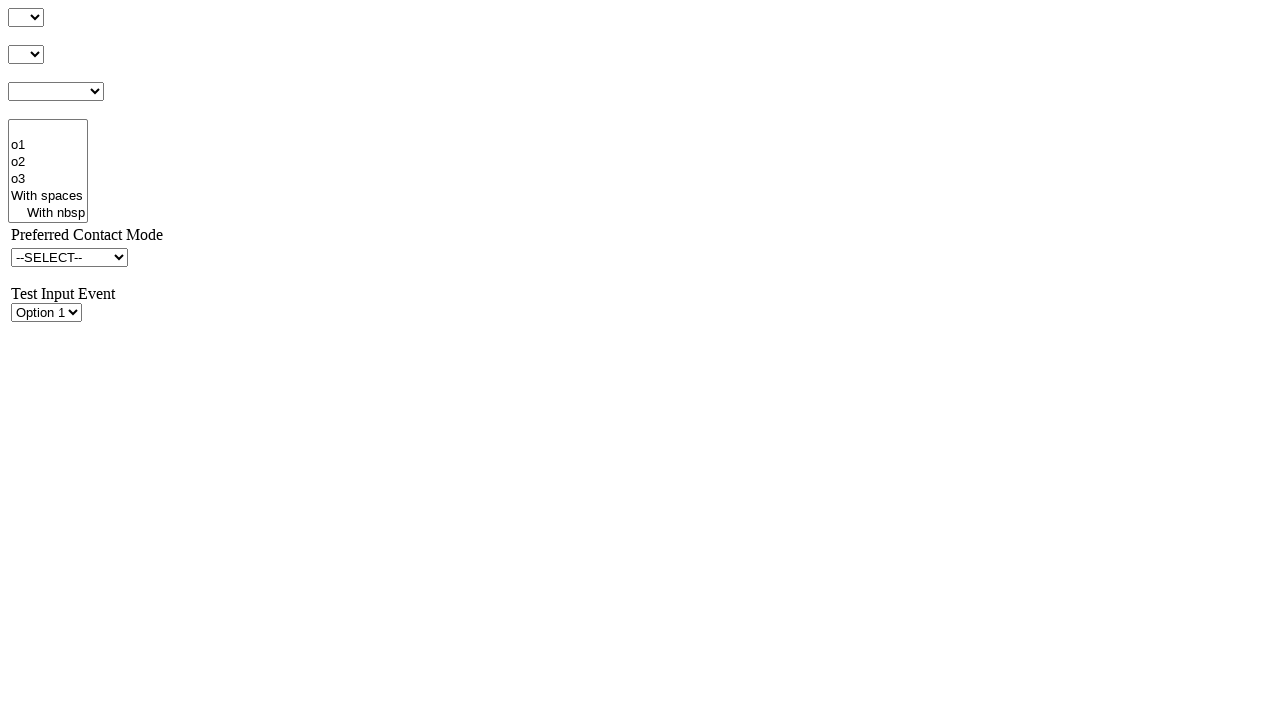

Waited for first dropdown selector to load
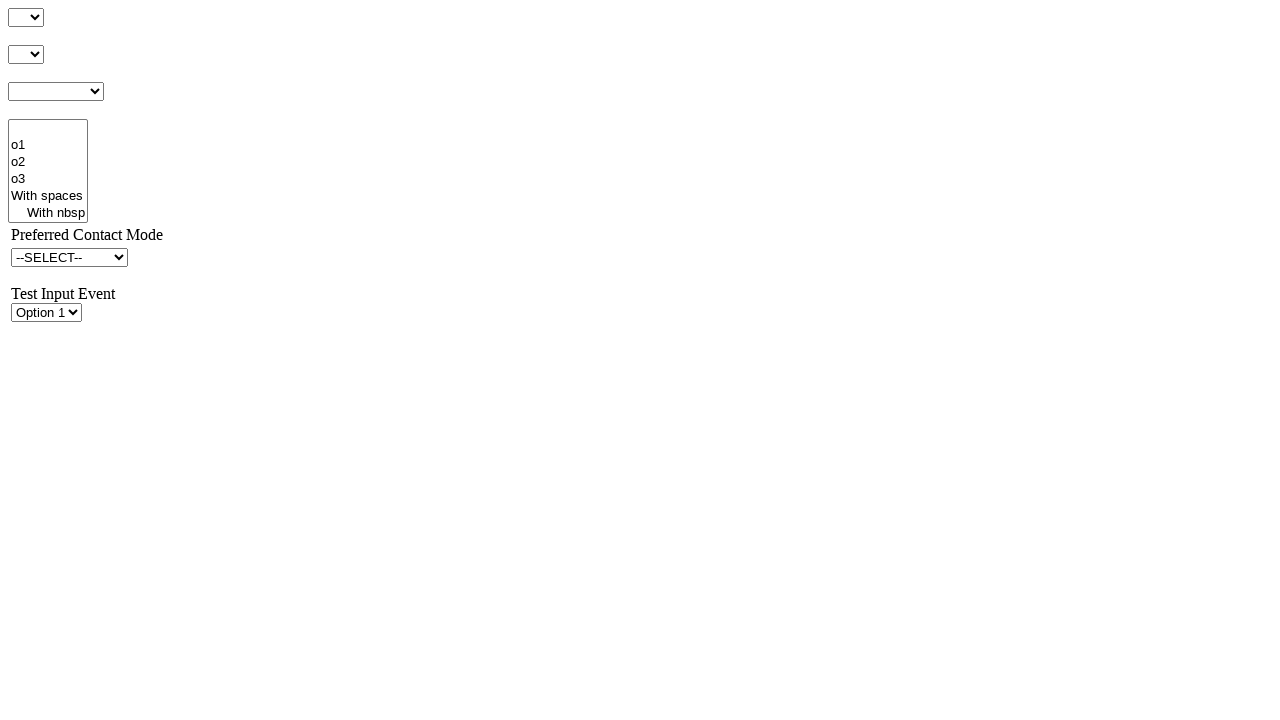

Selected 'o1' option from first dropdown (#s1Id) on #s1Id
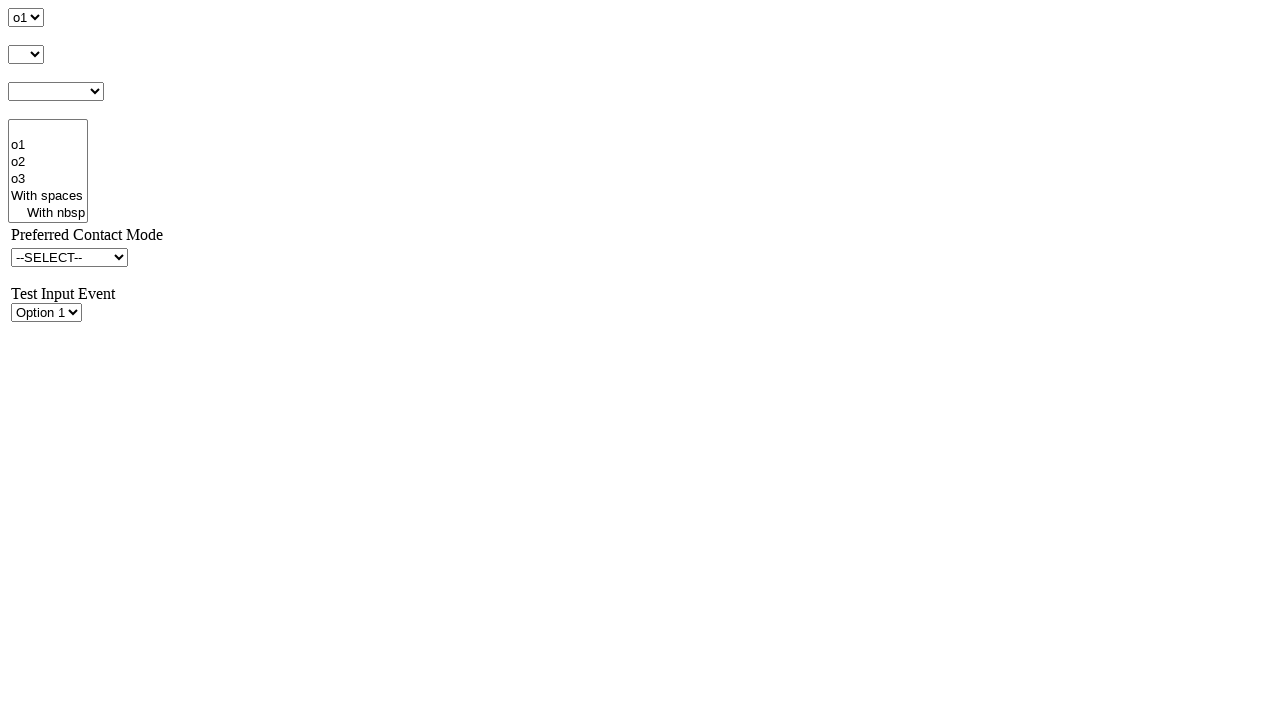

Selected 'o3' option from second dropdown (#s2Id) on #s2Id
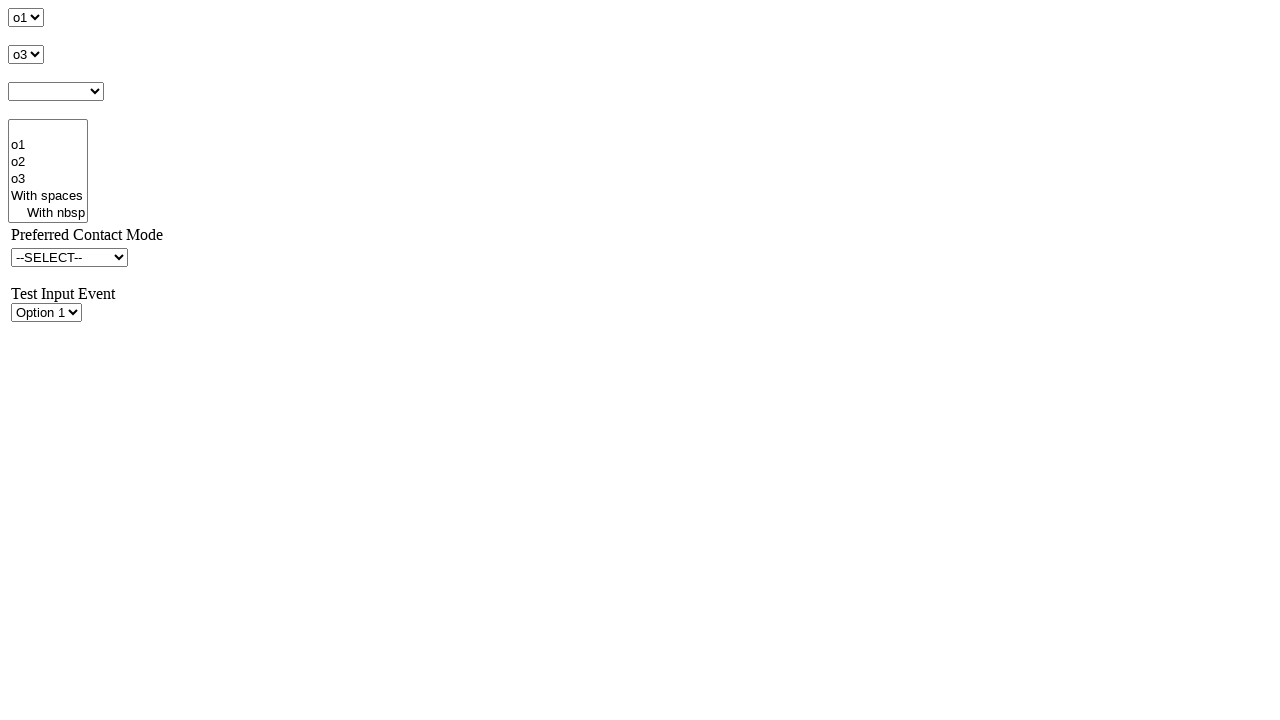

Selected 'o3' option from third dropdown (#s3Id) on #s3Id
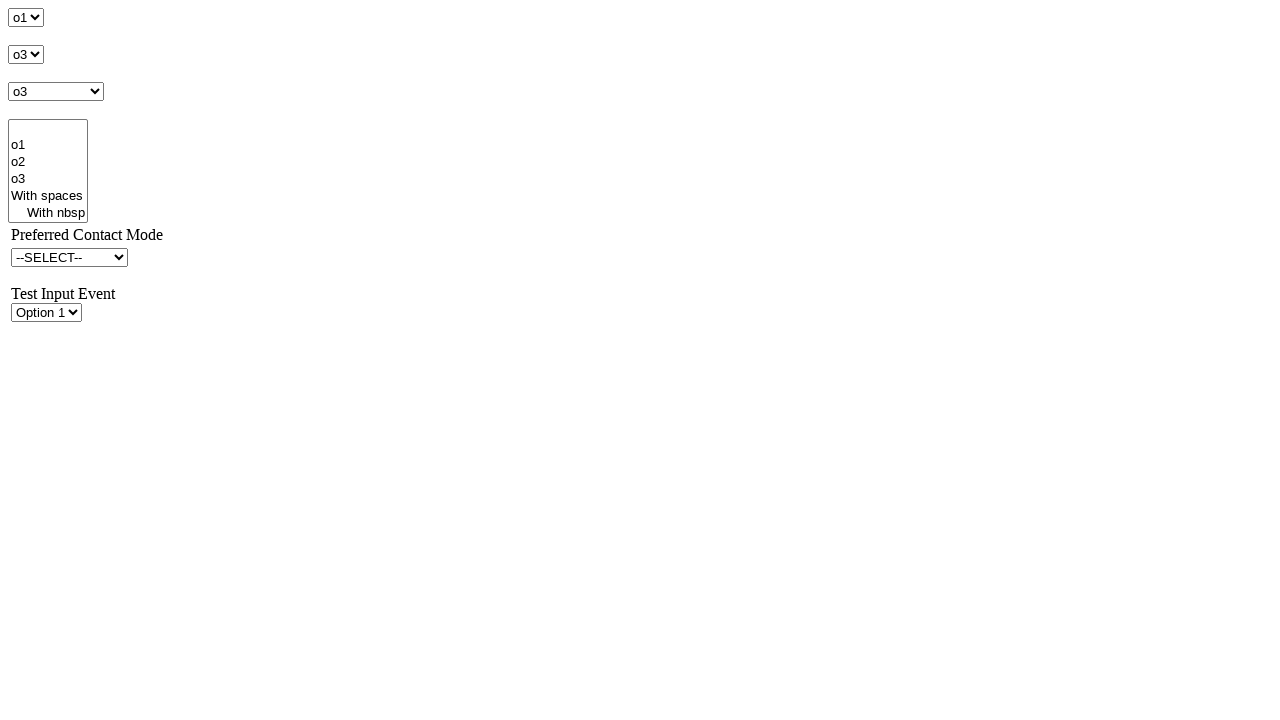

Cleared selection in first dropdown (#s1Id) on #s1Id
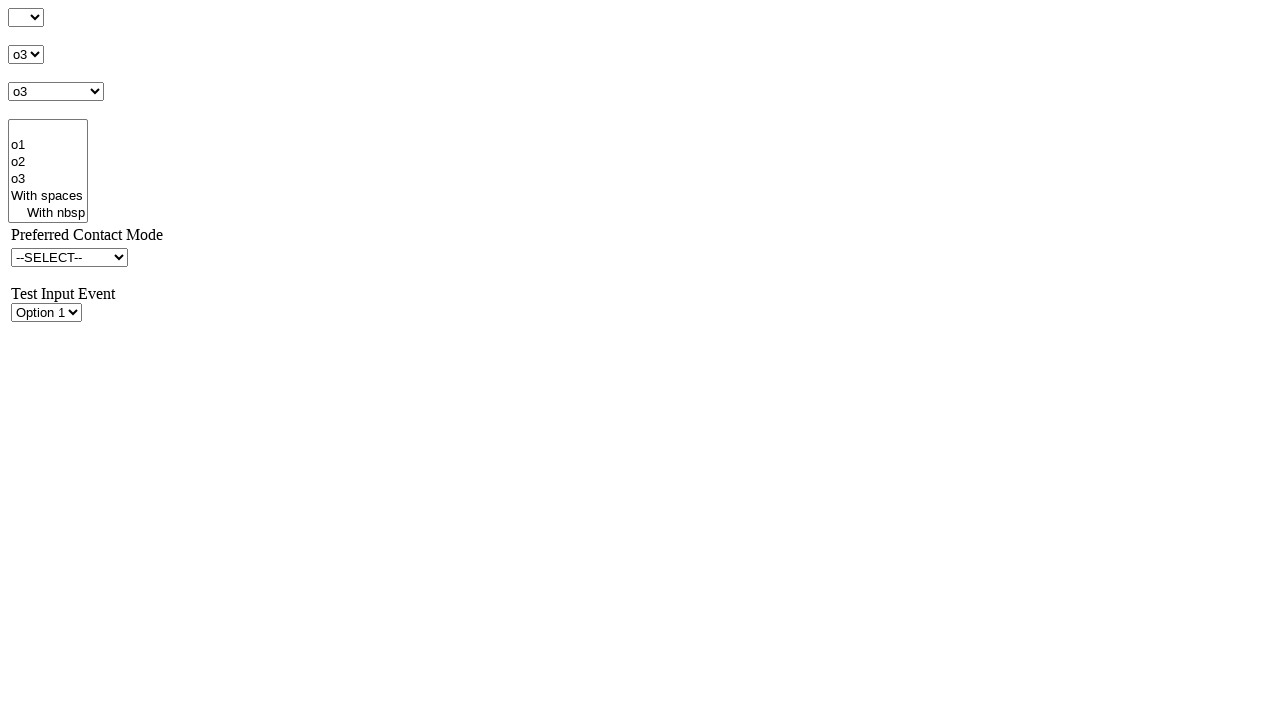

Cleared selection in second dropdown (#s2Id) on #s2Id
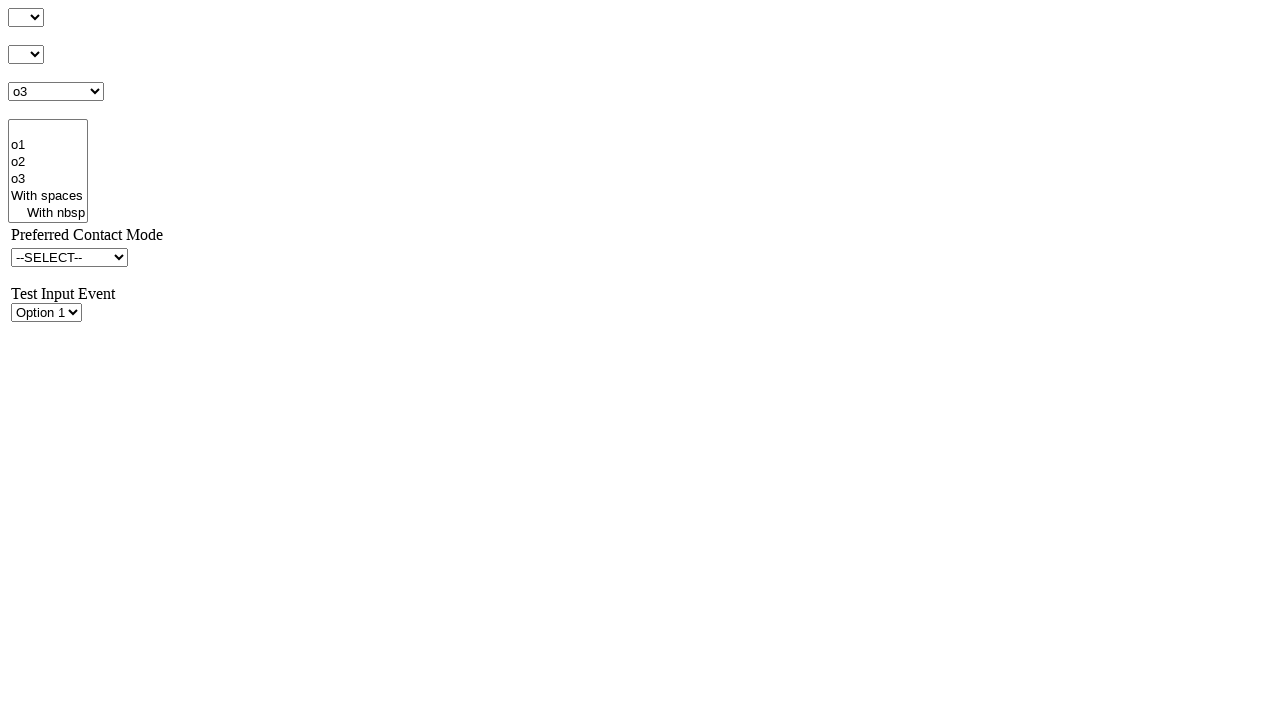

Cleared selection in third dropdown (#s3Id) on #s3Id
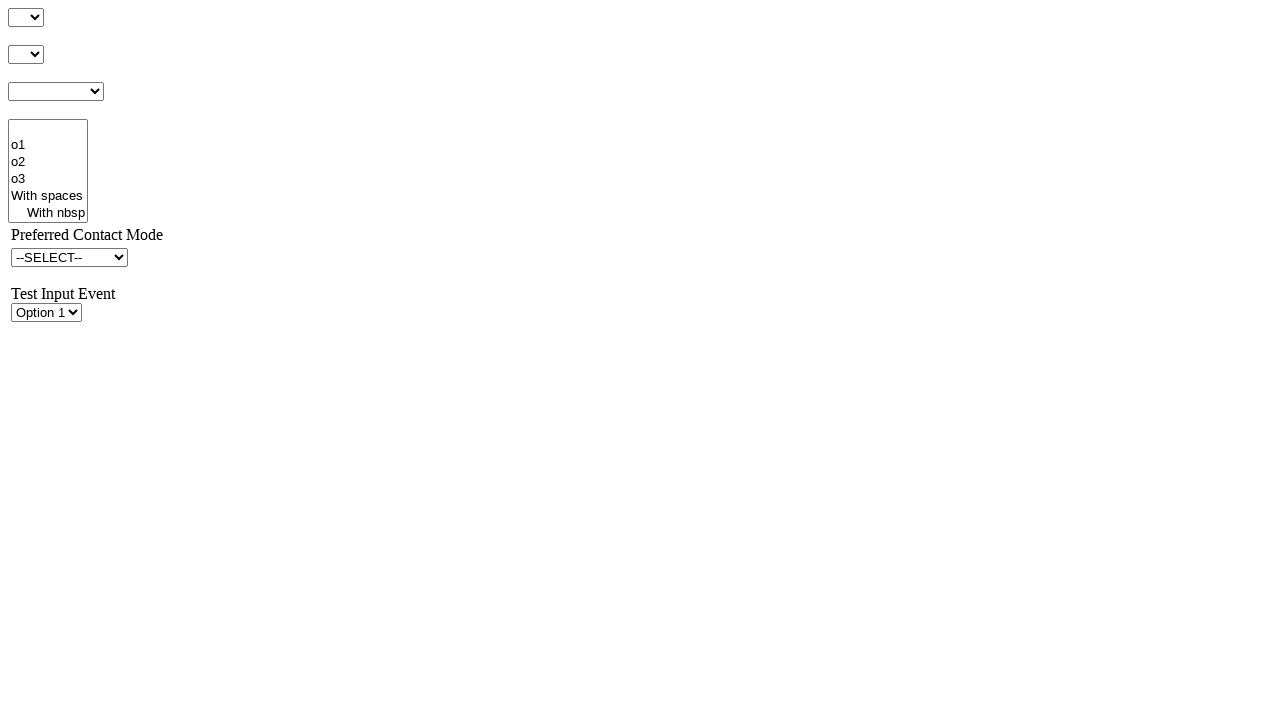

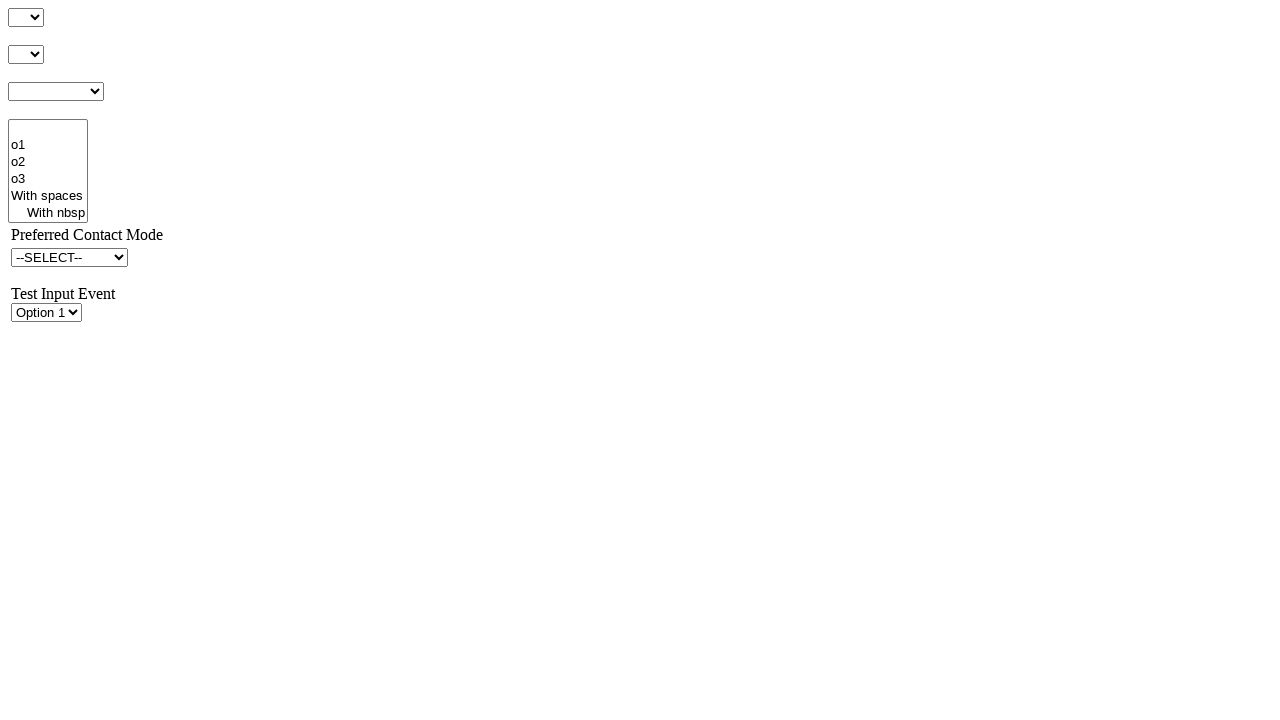